Tests hover functionality by hovering over three images and verifying that the corresponding user name text becomes visible for each image.

Starting URL: https://practice.cydeo.com/hovers

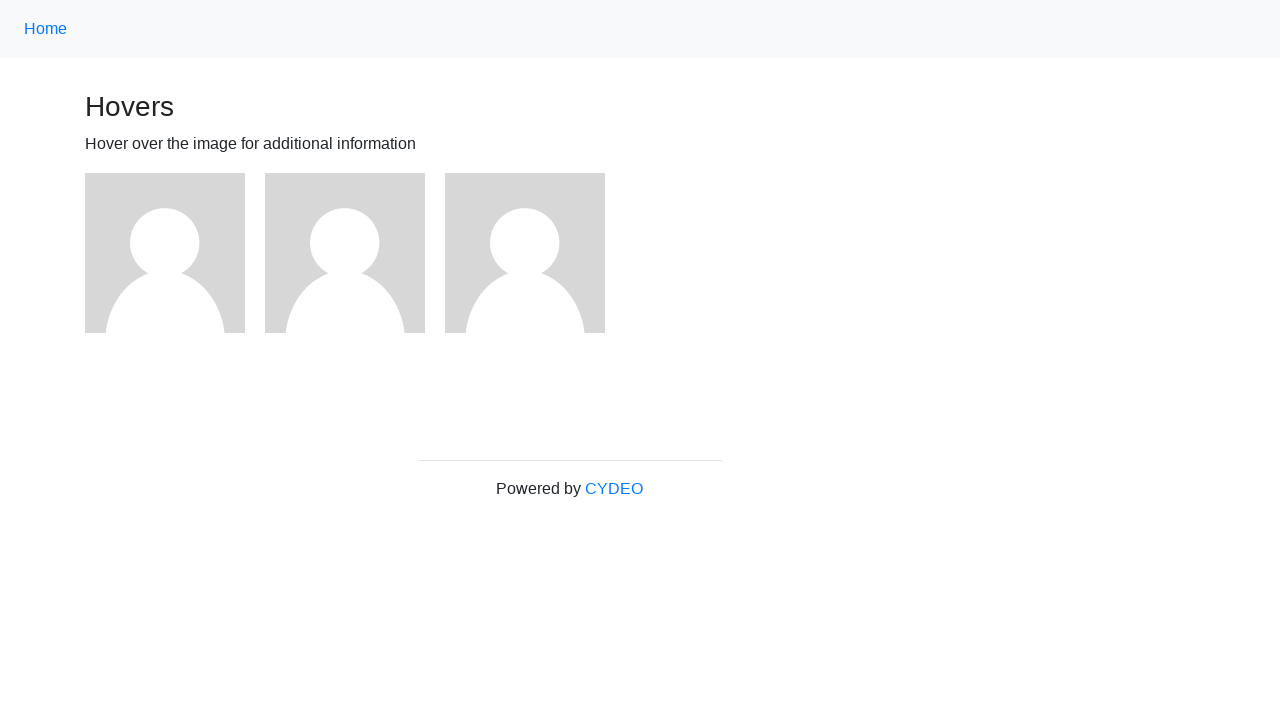

Hovered over first image at (165, 253) on (//img)[1]
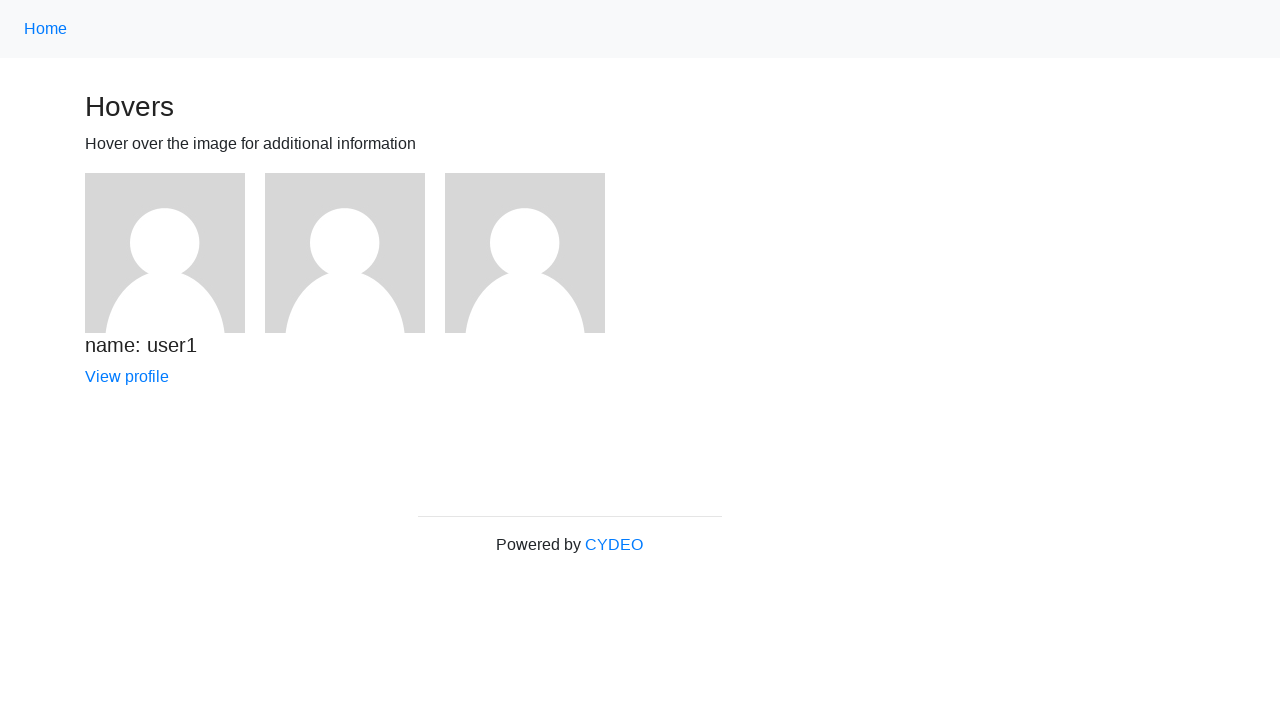

Located user1 name text element
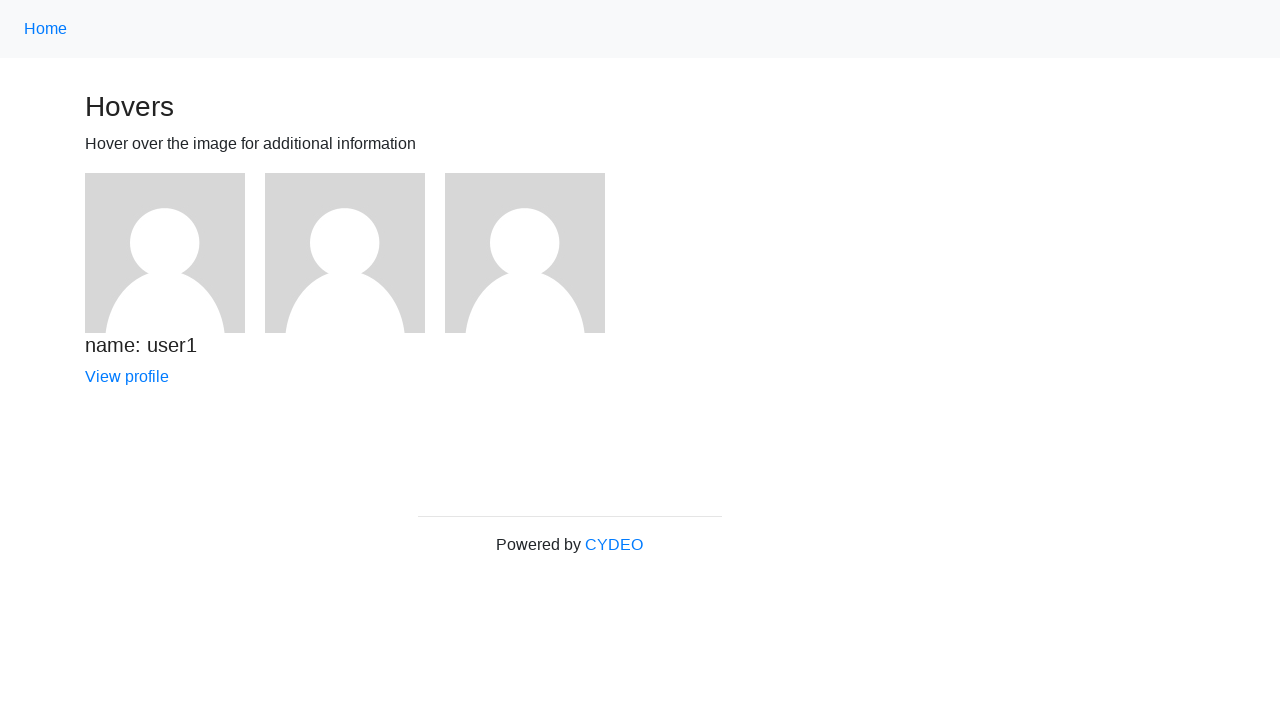

Verified user1 name text is visible
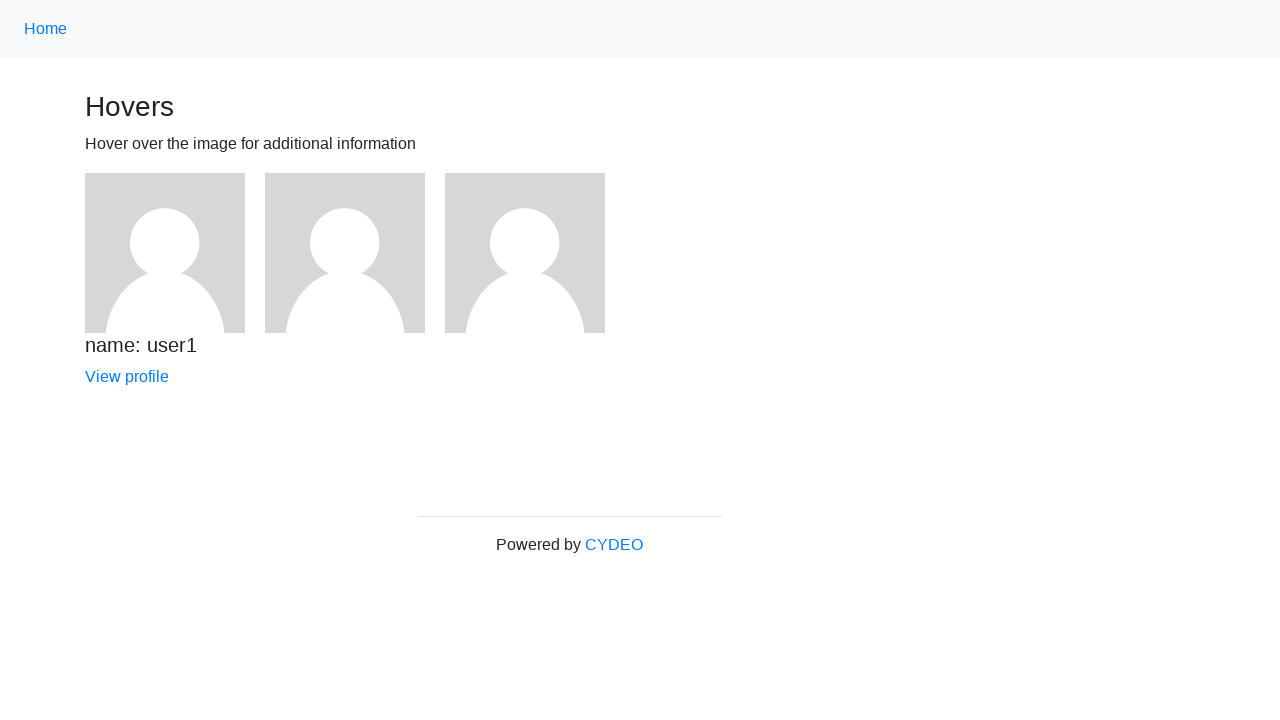

Hovered over second image at (345, 253) on (//img)[2]
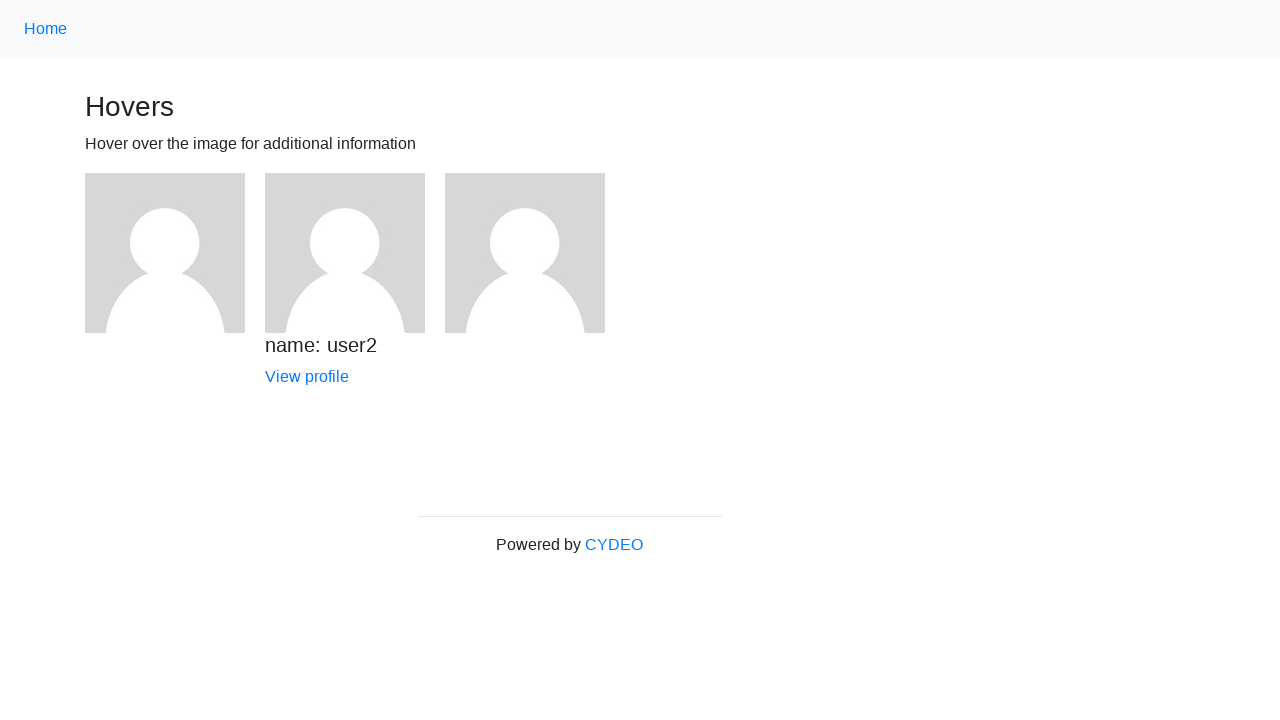

Located user2 name text element
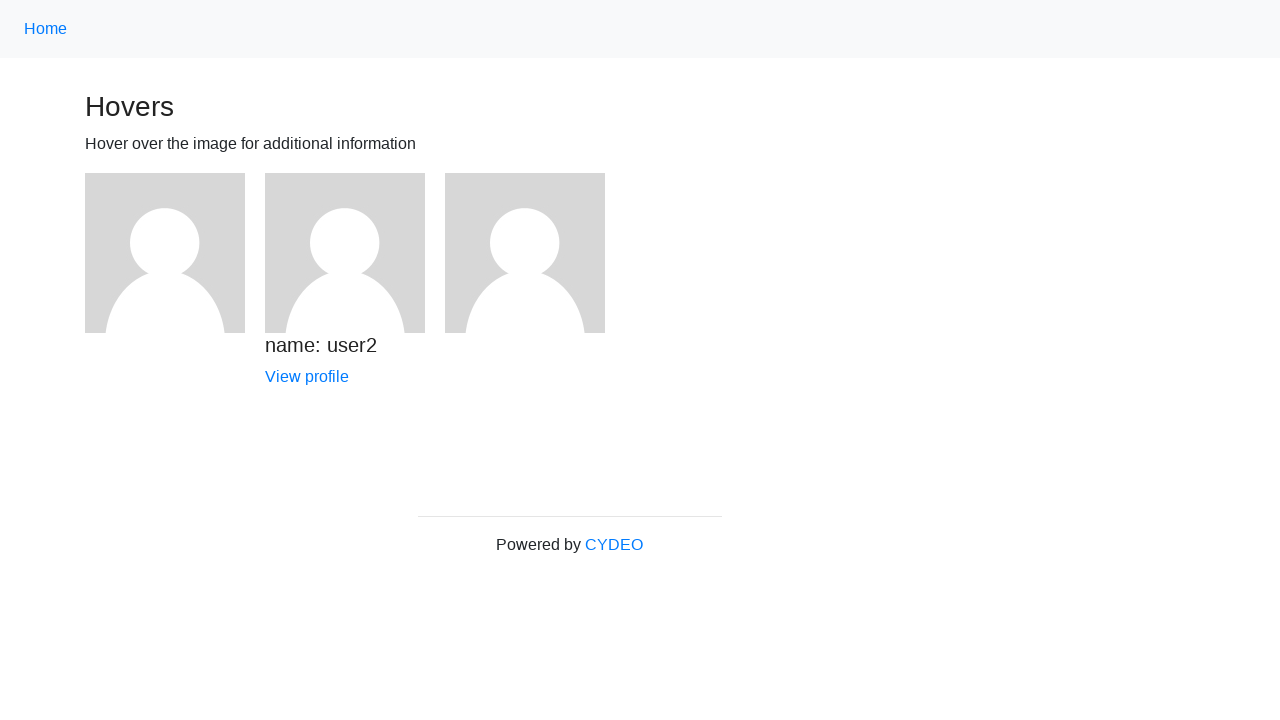

Verified user2 name text is visible
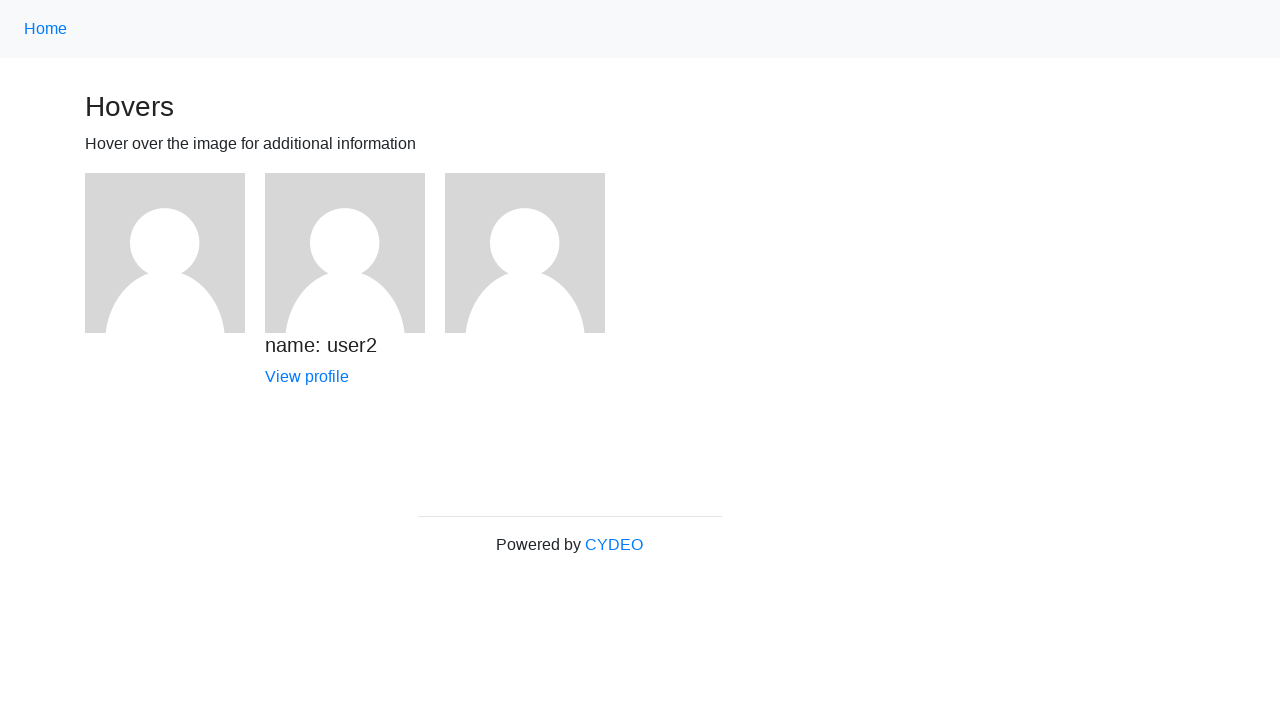

Hovered over third image at (525, 253) on (//img)[3]
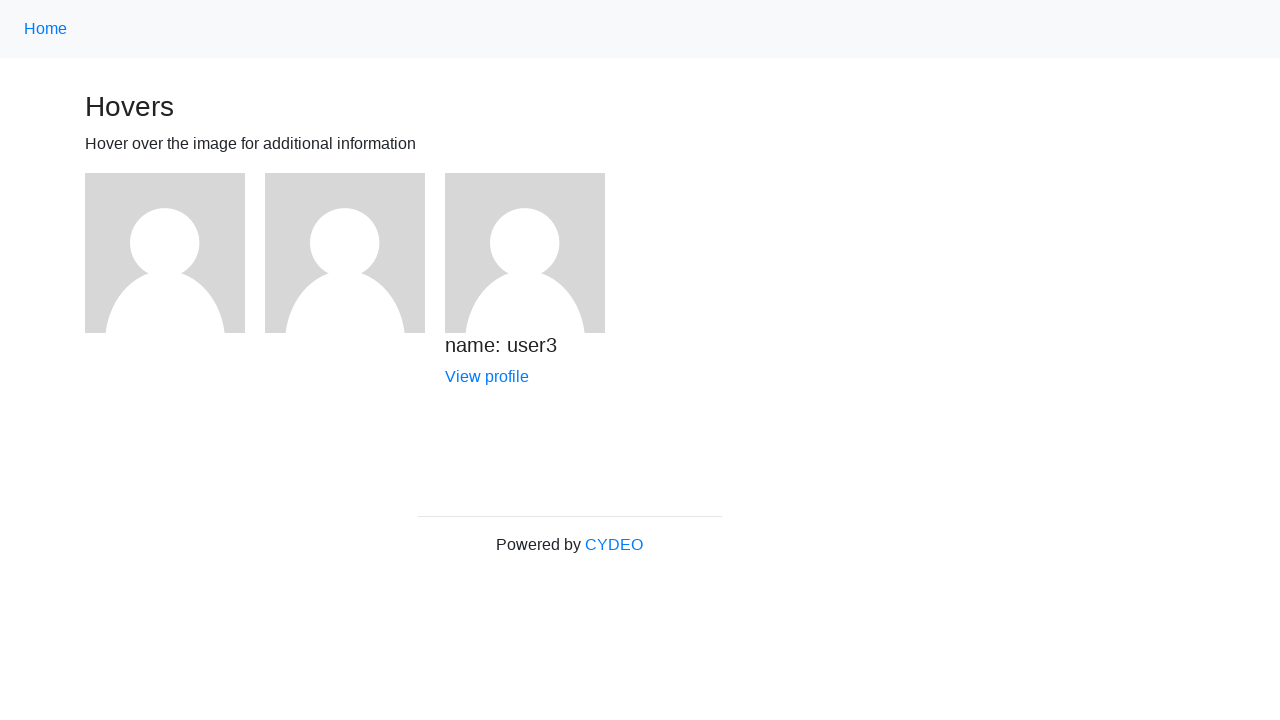

Located user3 name text element
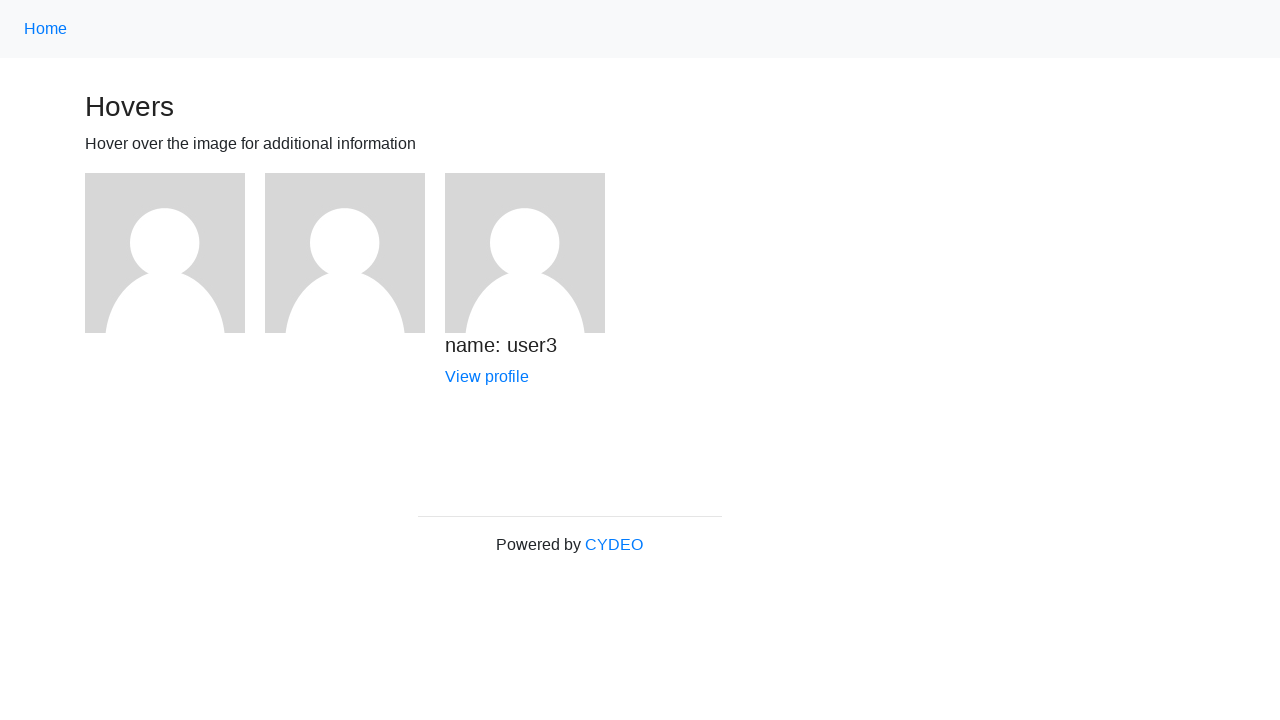

Verified user3 name text is visible
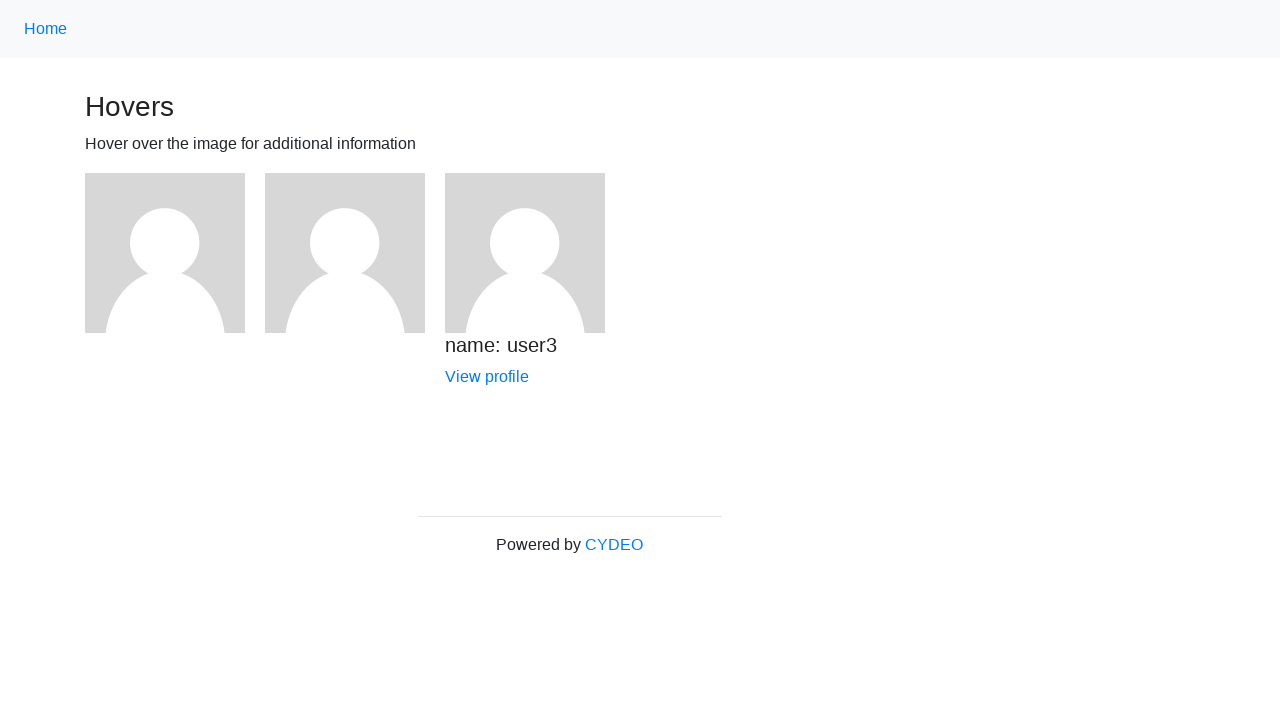

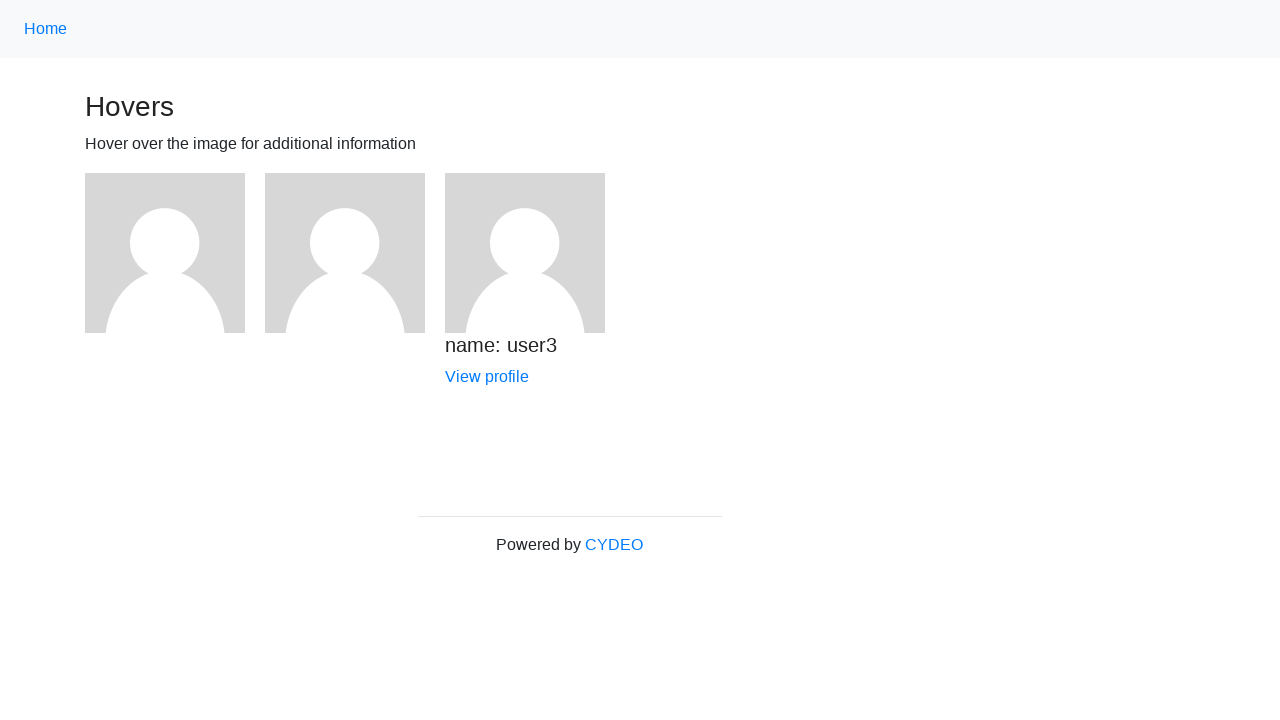